Navigates to inventwithpython.com and clicks on the 'Read Online for Free' link

Starting URL: http://inventwithpython.com

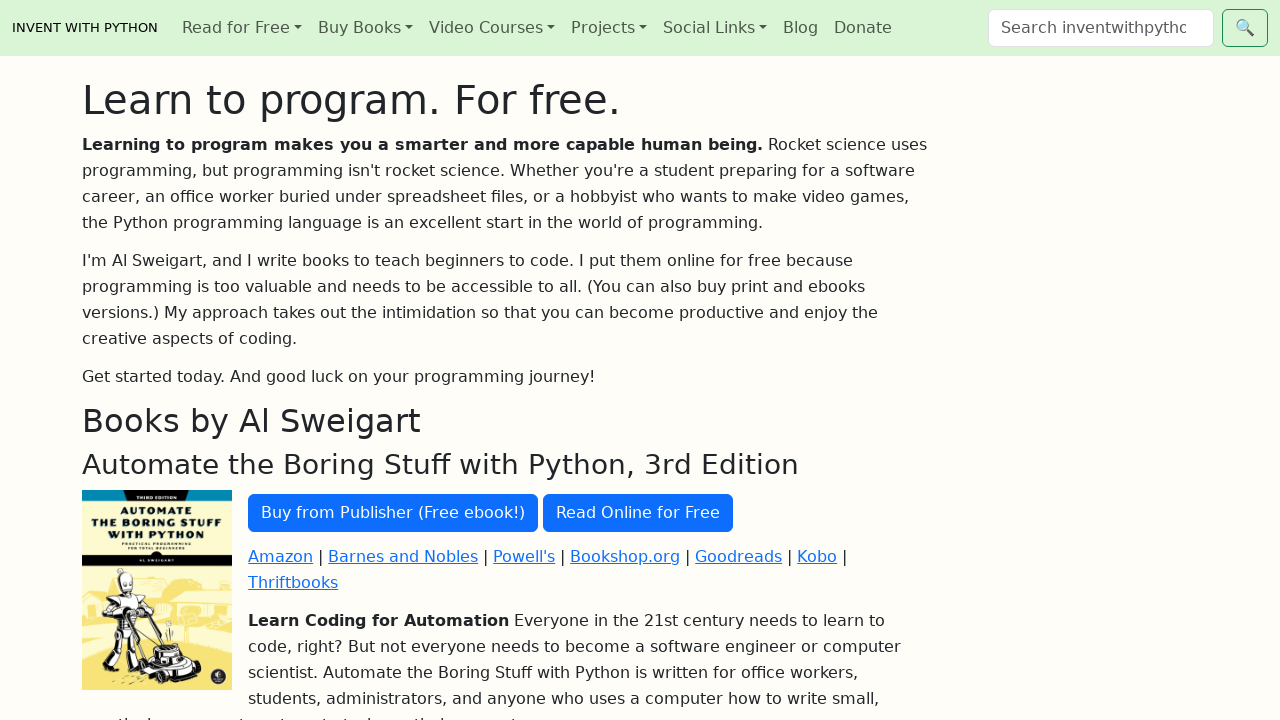

Navigated to inventwithpython.com
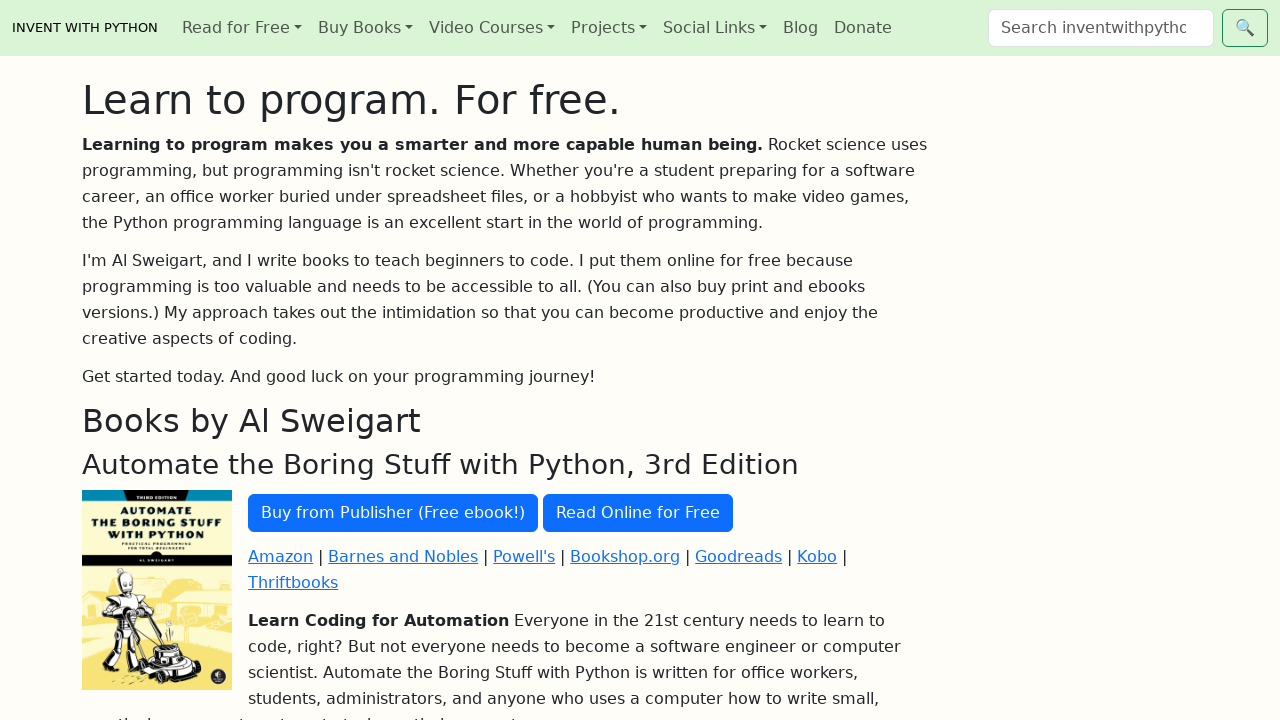

Clicked on the 'Read Online for Free' link at (638, 513) on text=Read Online for Free
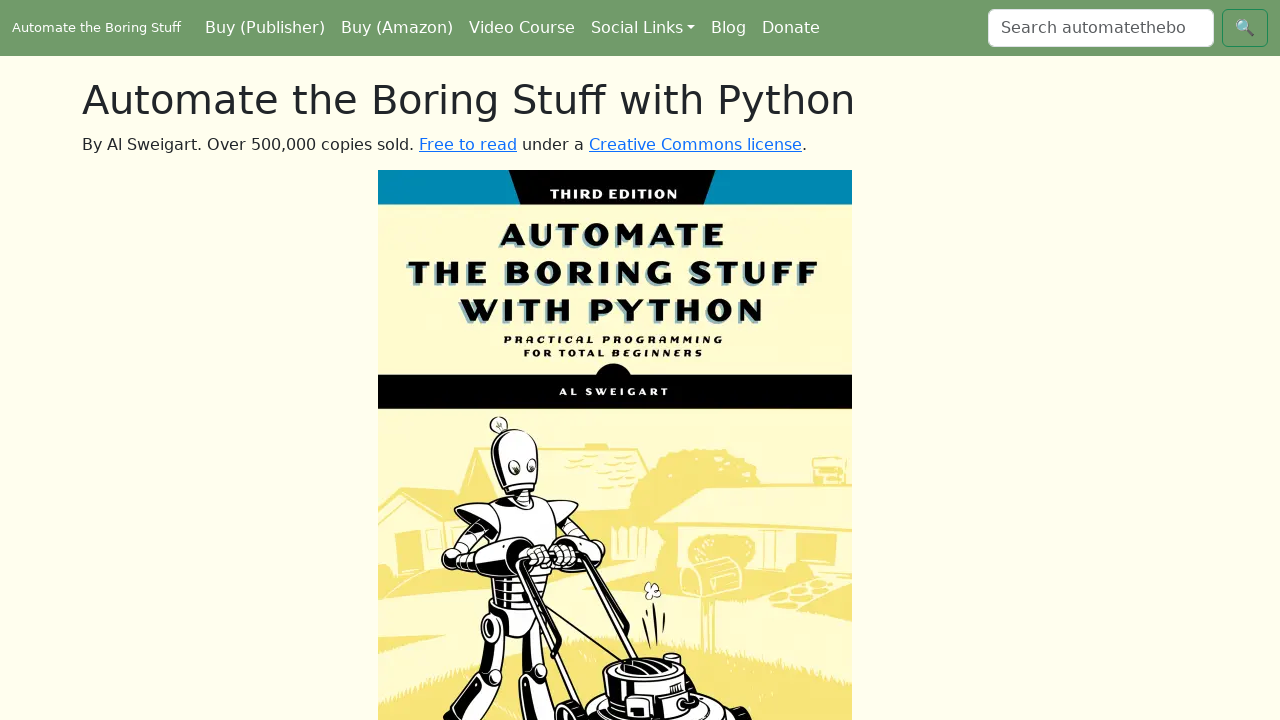

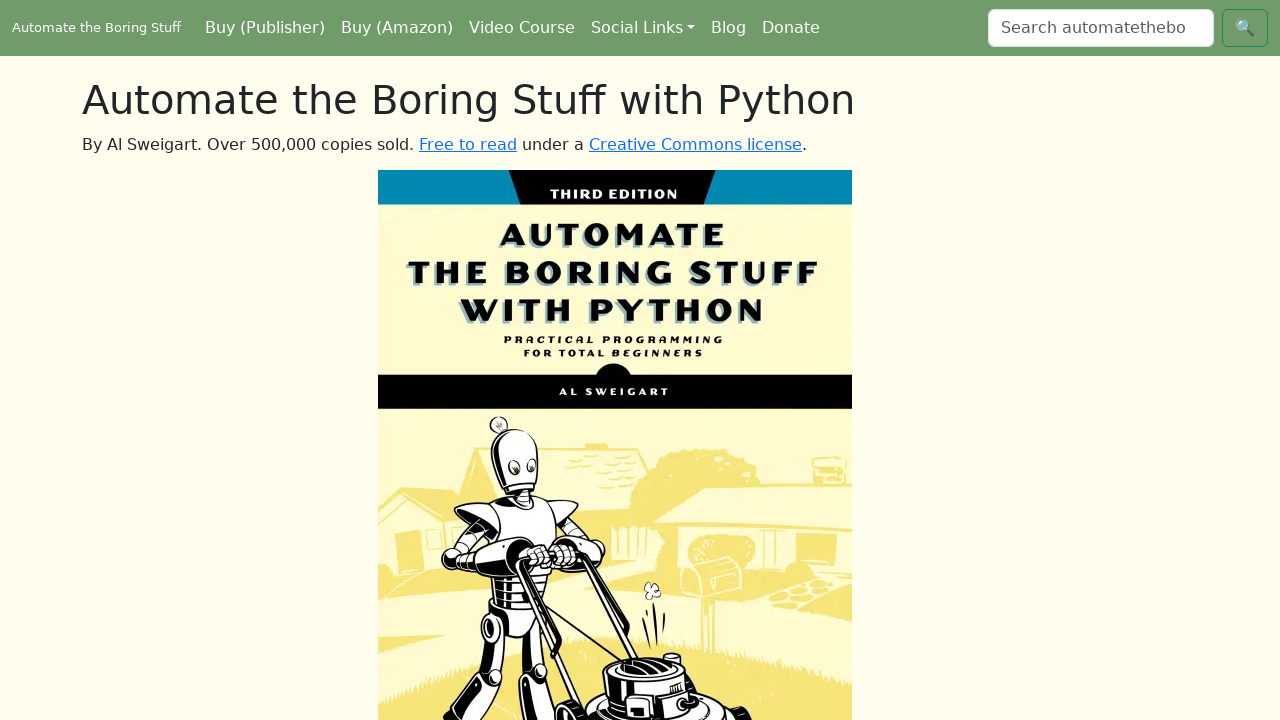